Navigates to Jira's homepage and verifies the page loads successfully

Starting URL: https://www.jira.com

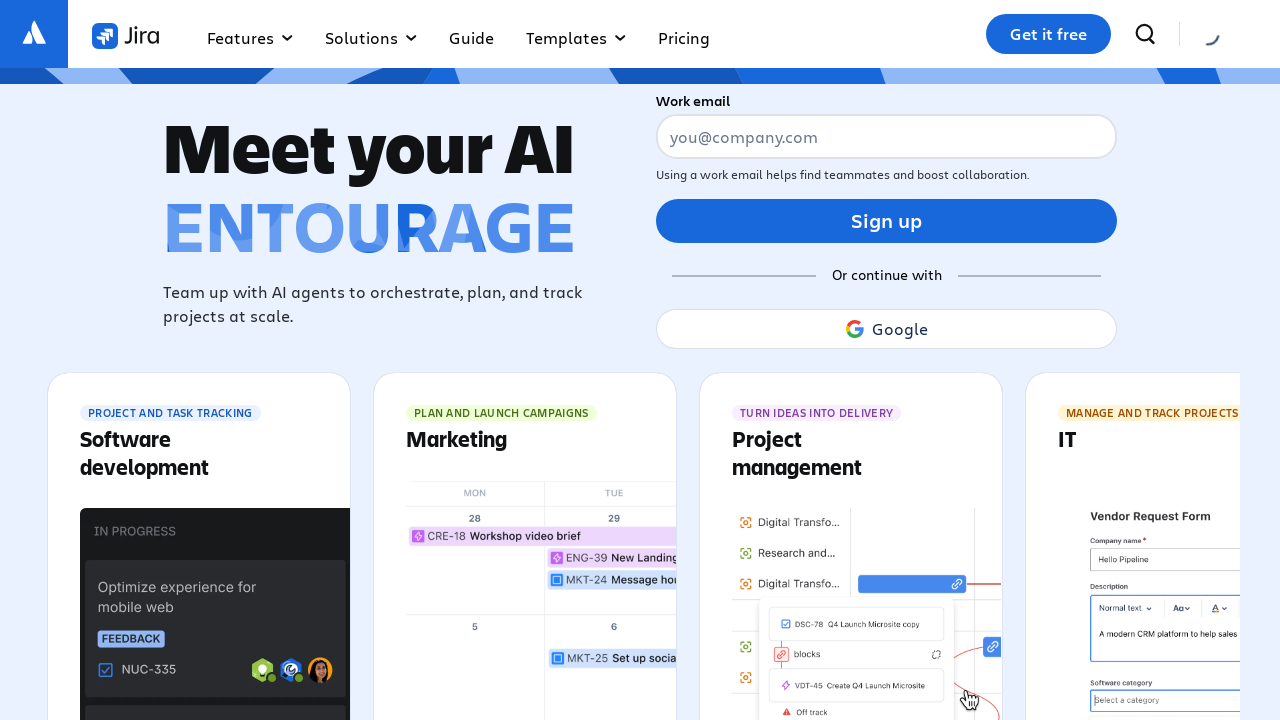

Waited for page to reach domcontentloaded state
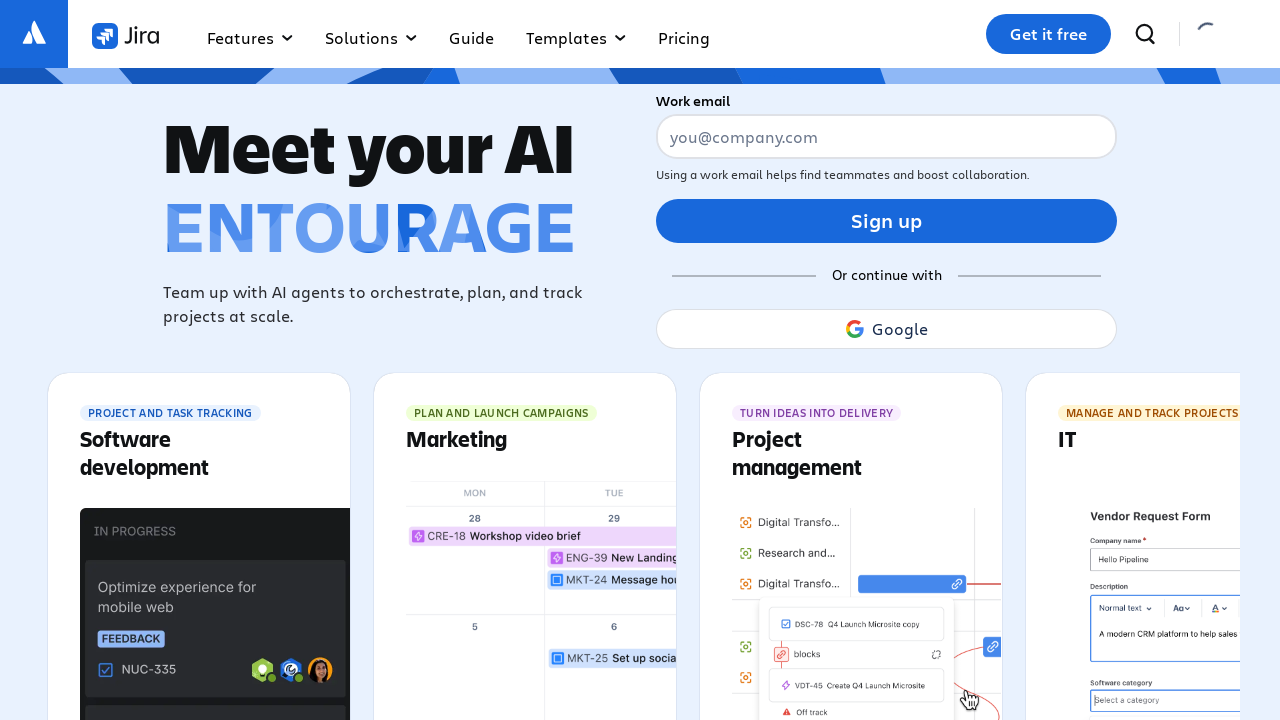

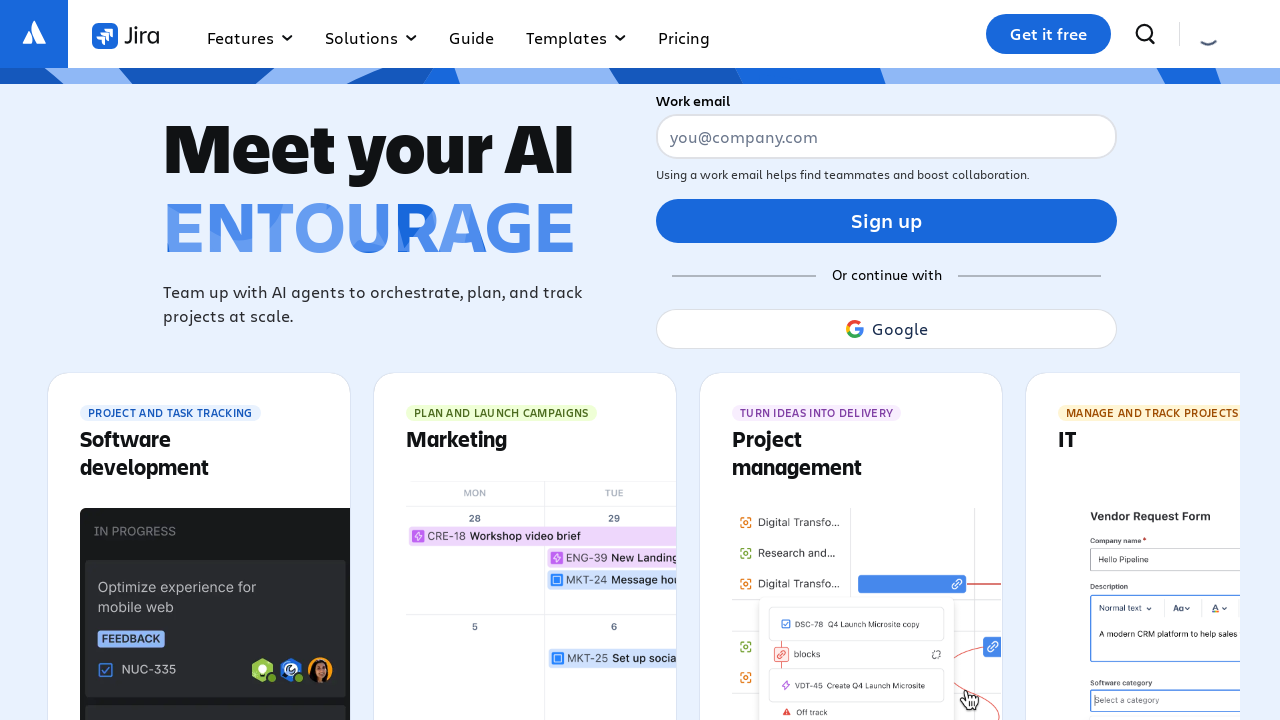